Tests network request handling by clicking a button that triggers an API call and waiting for the network response to complete successfully.

Starting URL: https://example.cypress.io/commands/aliasing

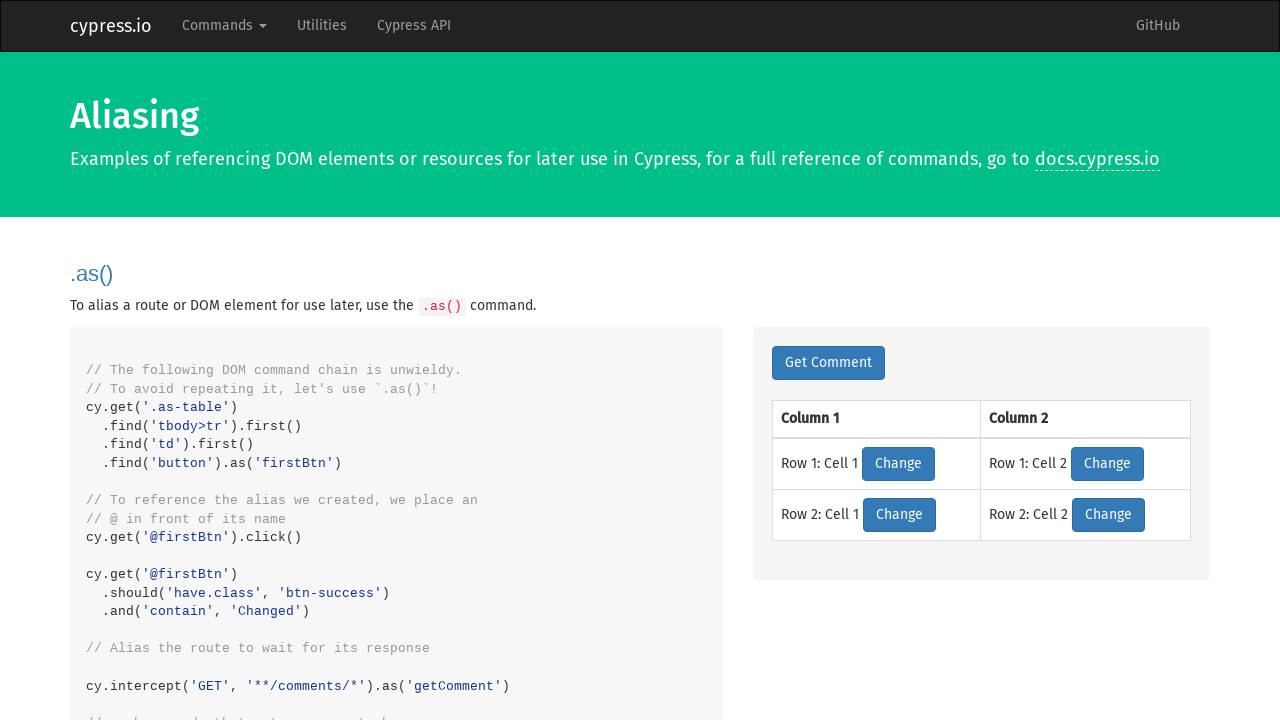

Clicked network button to trigger API call at (828, 363) on .network-btn
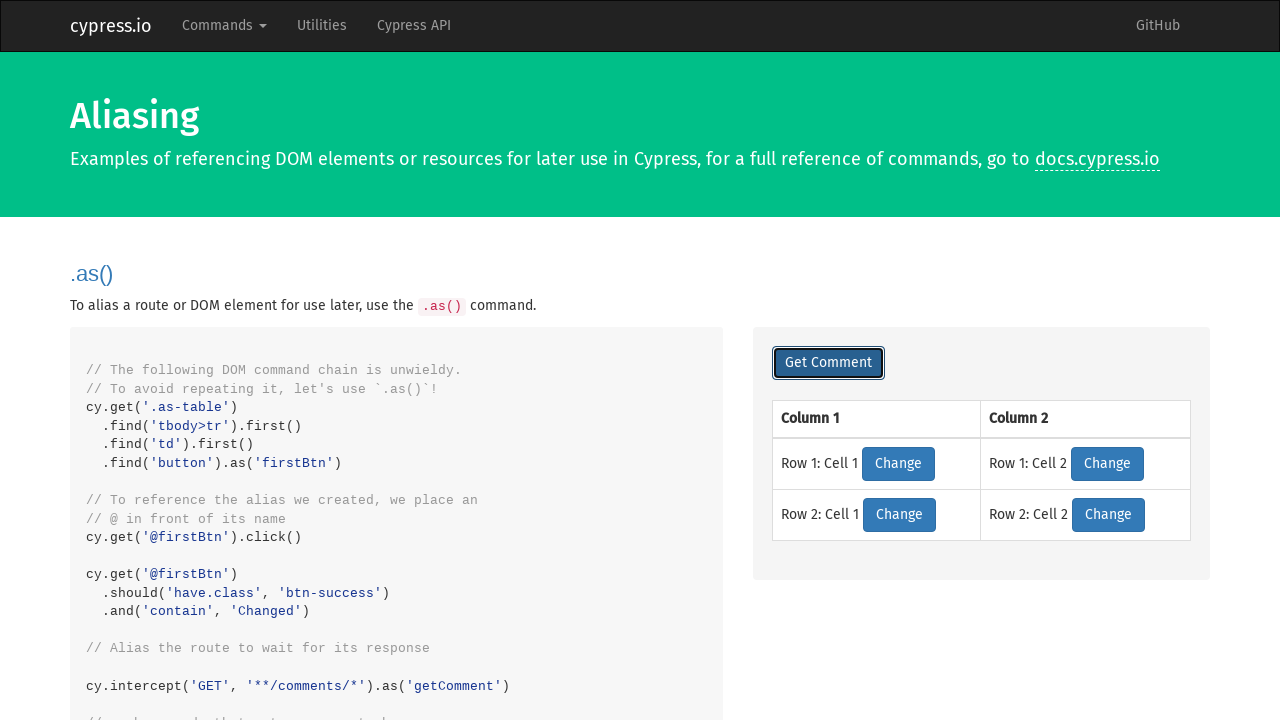

API response intercepted and verified
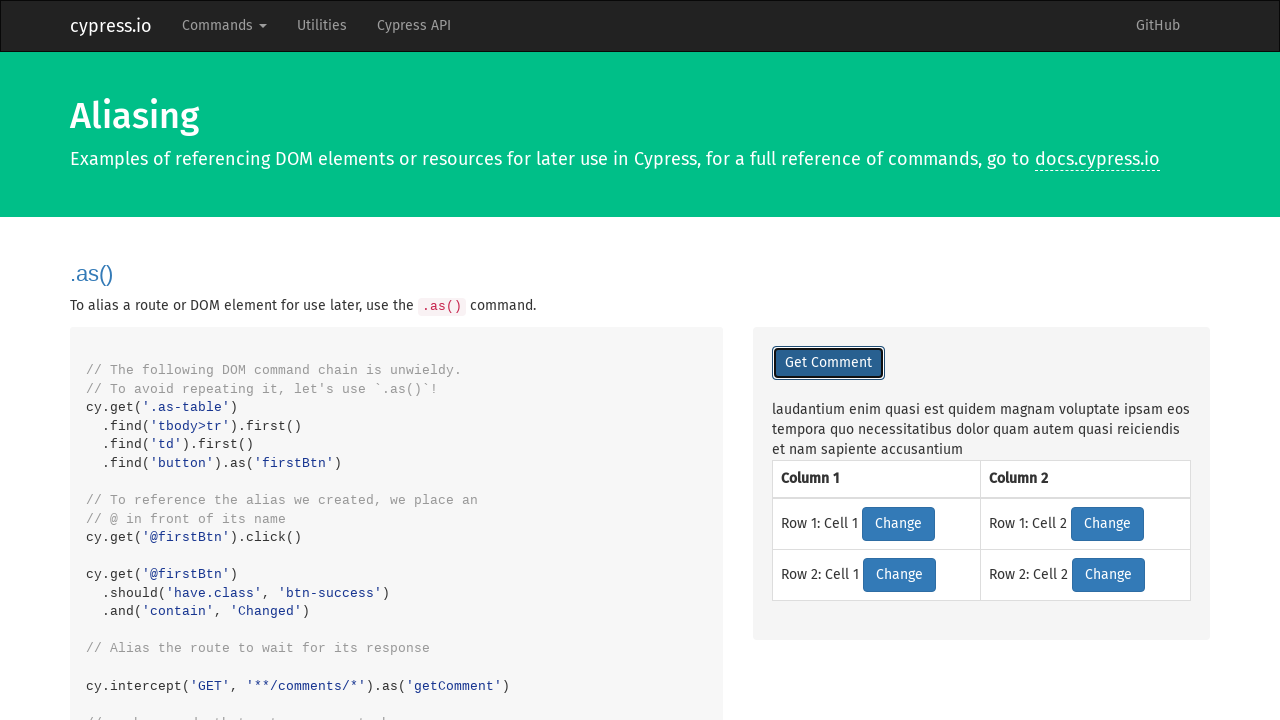

Asserted API response status is 200
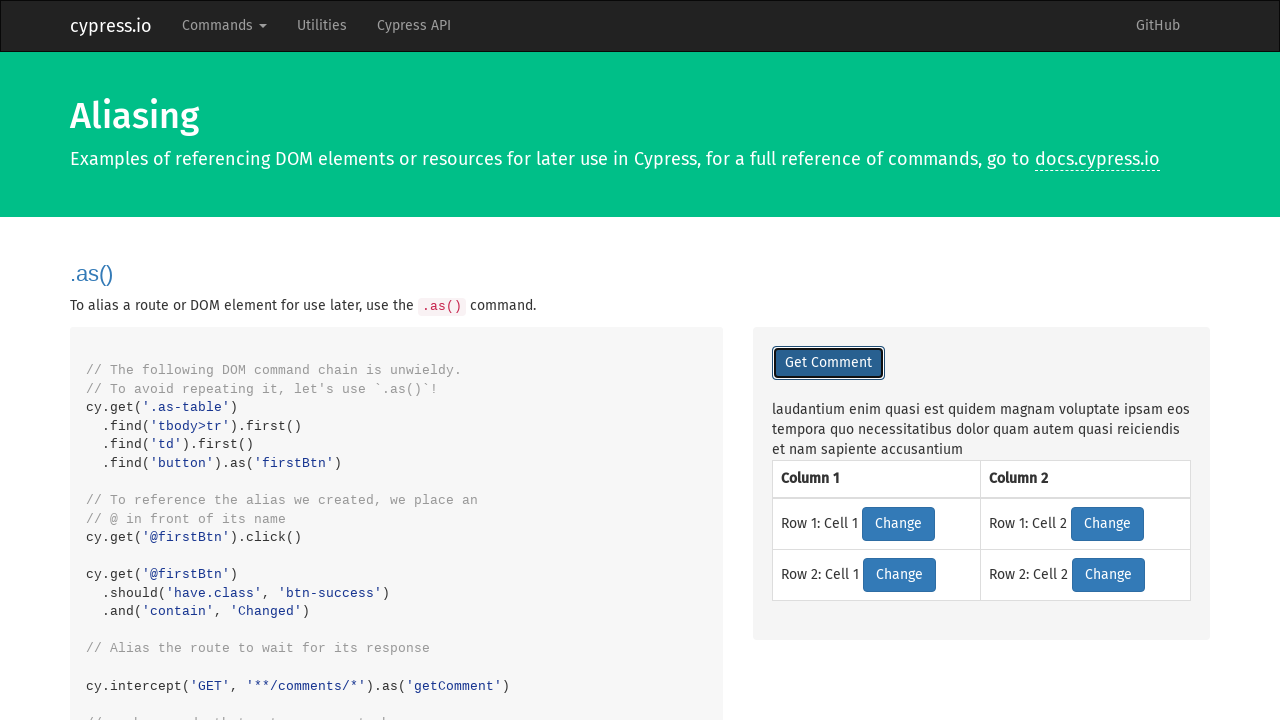

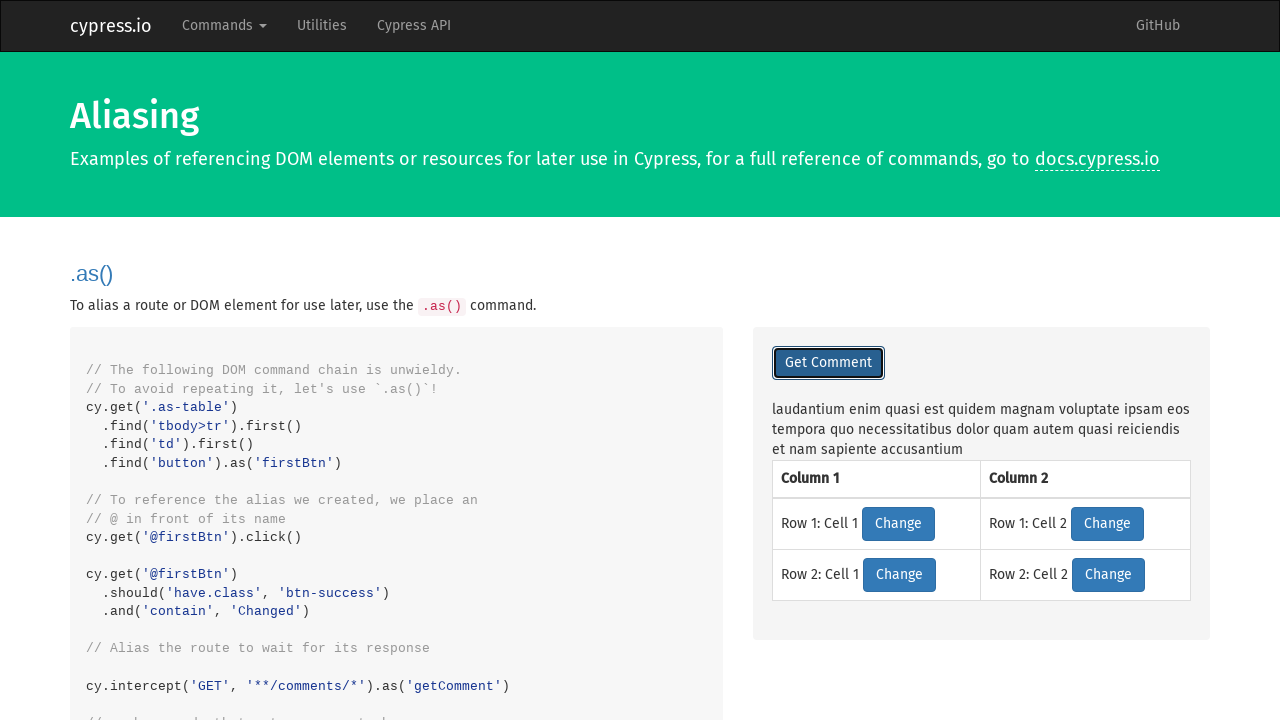